Tests adding multiple todo items to the list and verifying they appear correctly

Starting URL: https://demo.playwright.dev/todomvc

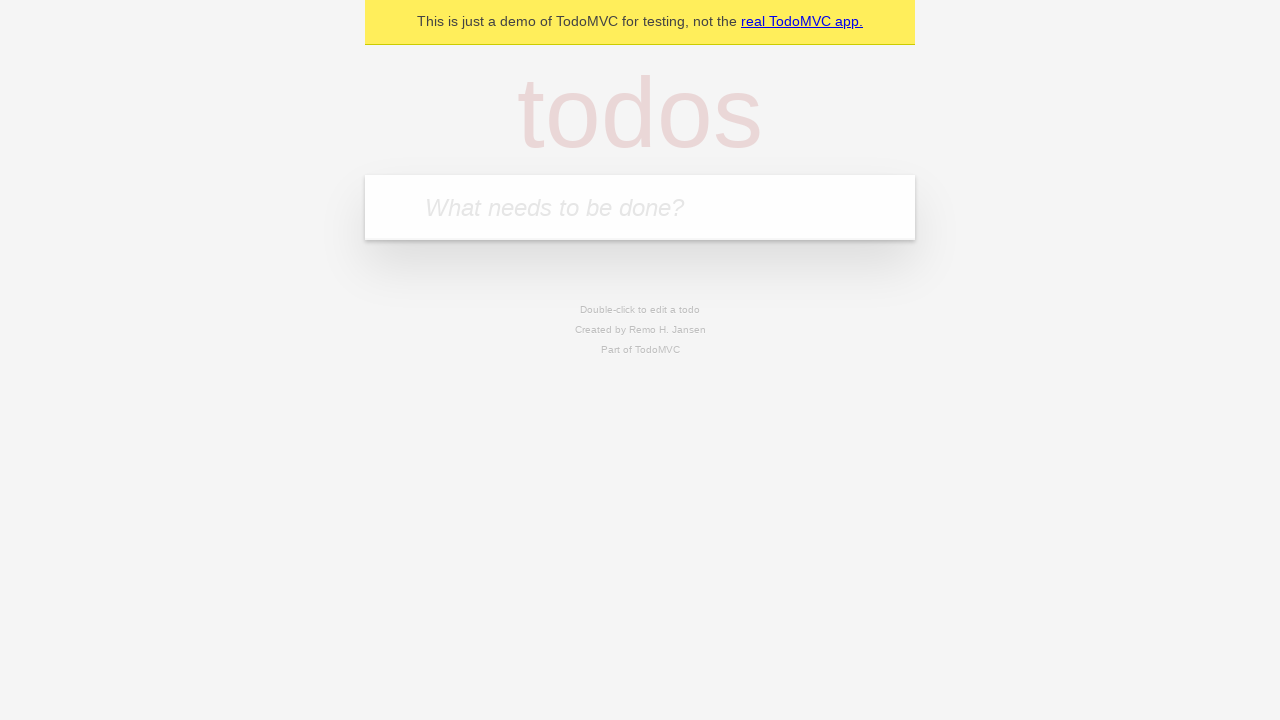

Located the 'What needs to be done?' input field
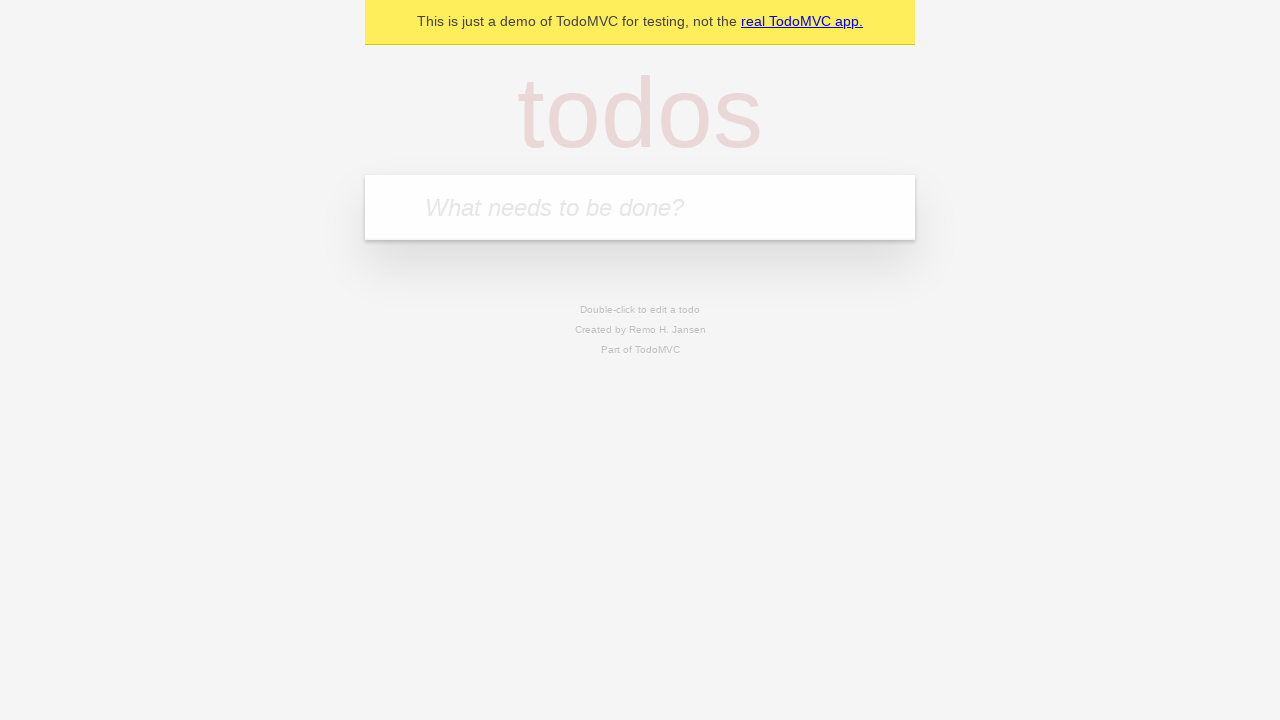

Filled input field with first todo: 'buy some cheese' on internal:attr=[placeholder="What needs to be done?"i]
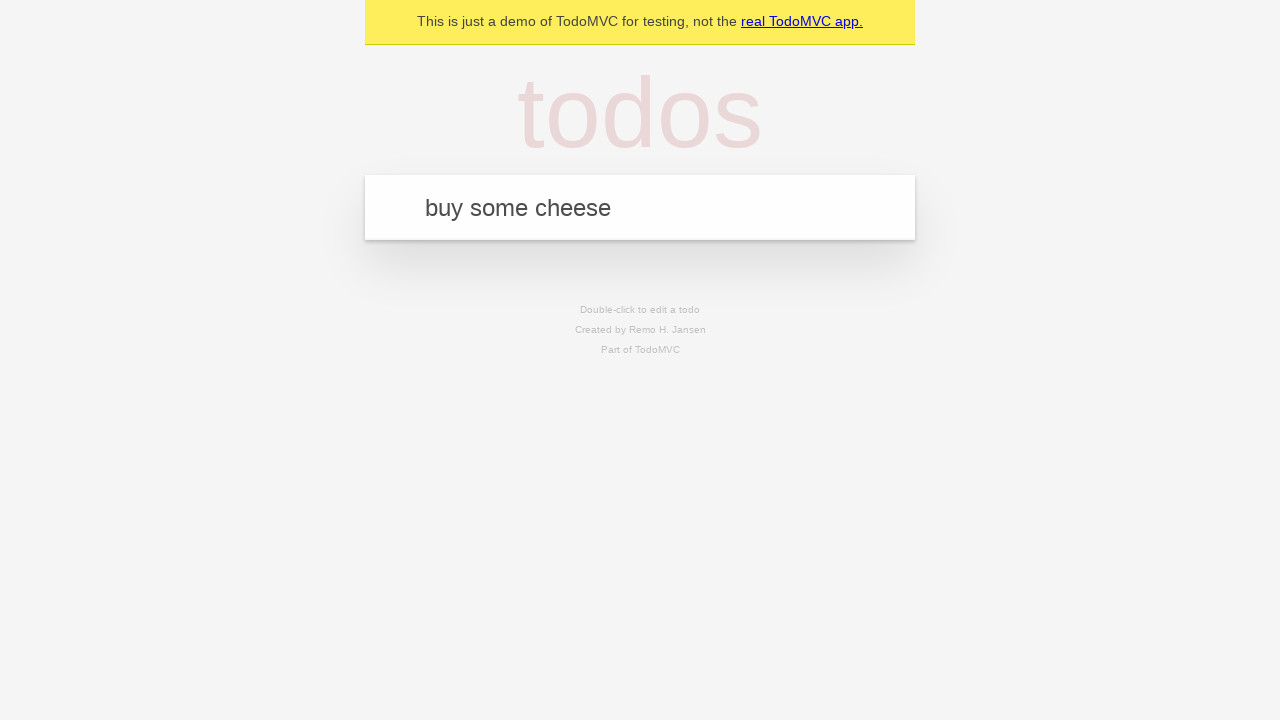

Pressed Enter to submit first todo item on internal:attr=[placeholder="What needs to be done?"i]
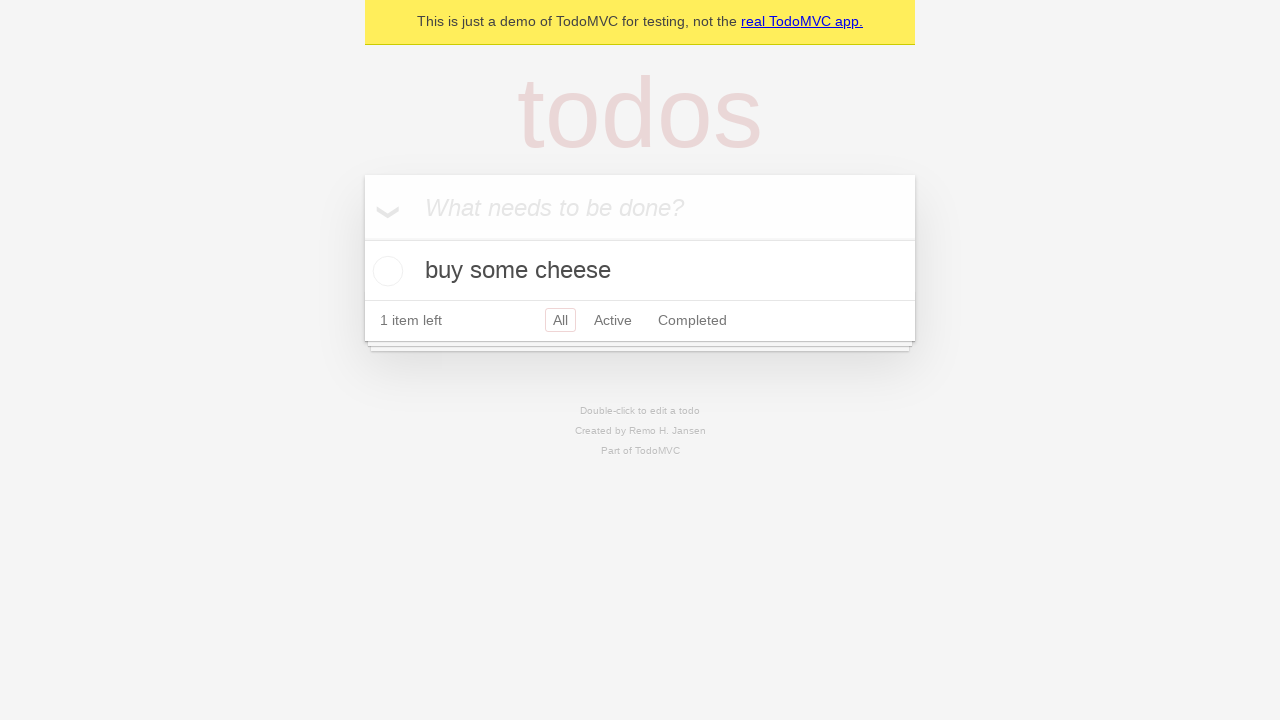

First todo item appeared in the list
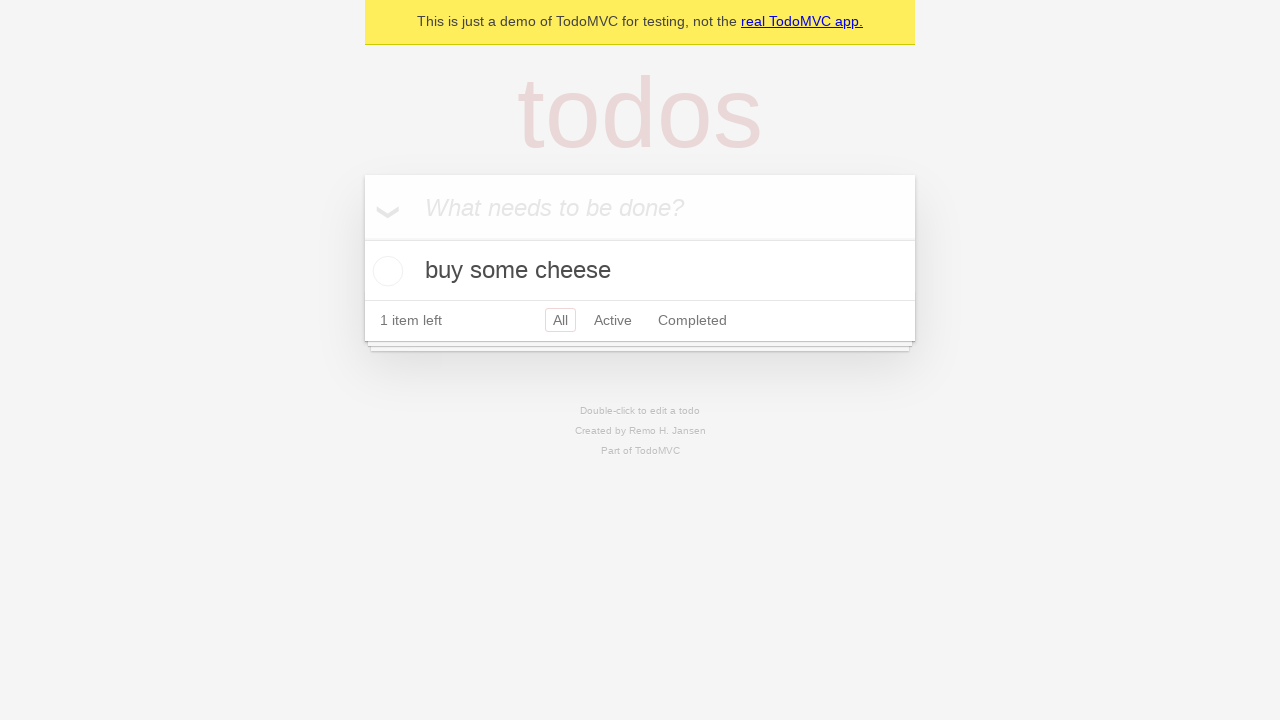

Filled input field with second todo: 'feed the cat' on internal:attr=[placeholder="What needs to be done?"i]
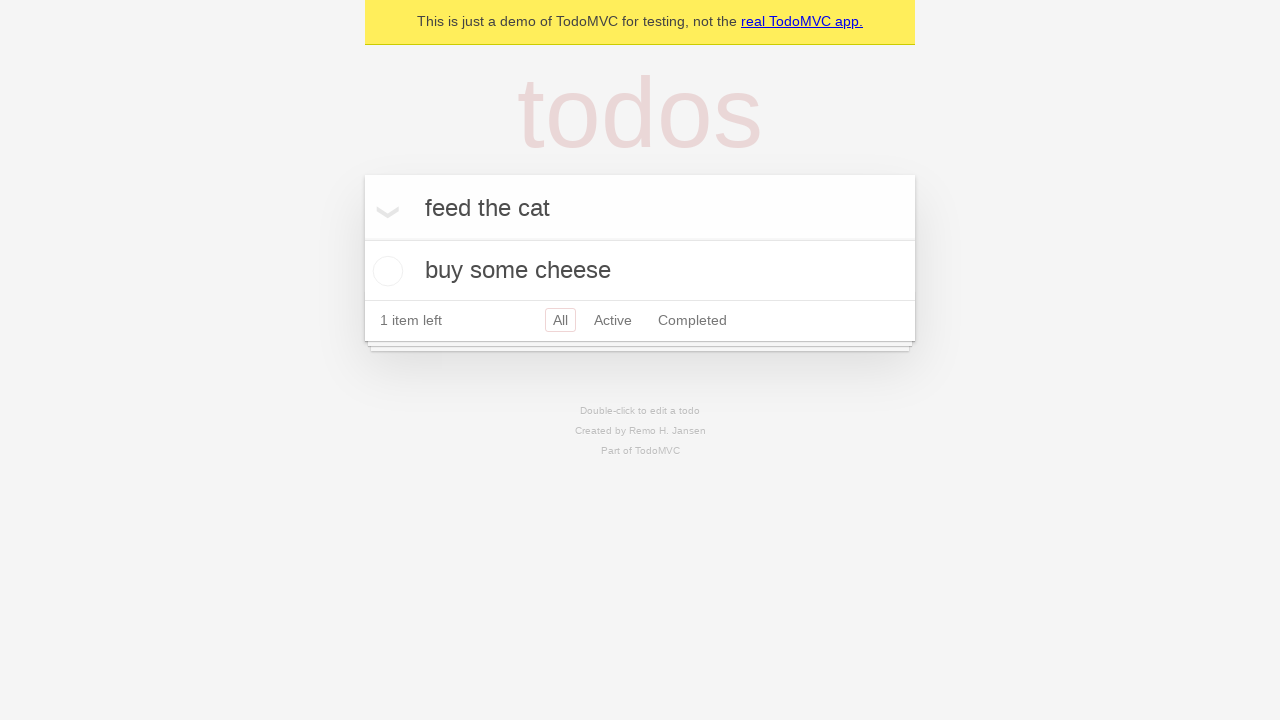

Pressed Enter to submit second todo item on internal:attr=[placeholder="What needs to be done?"i]
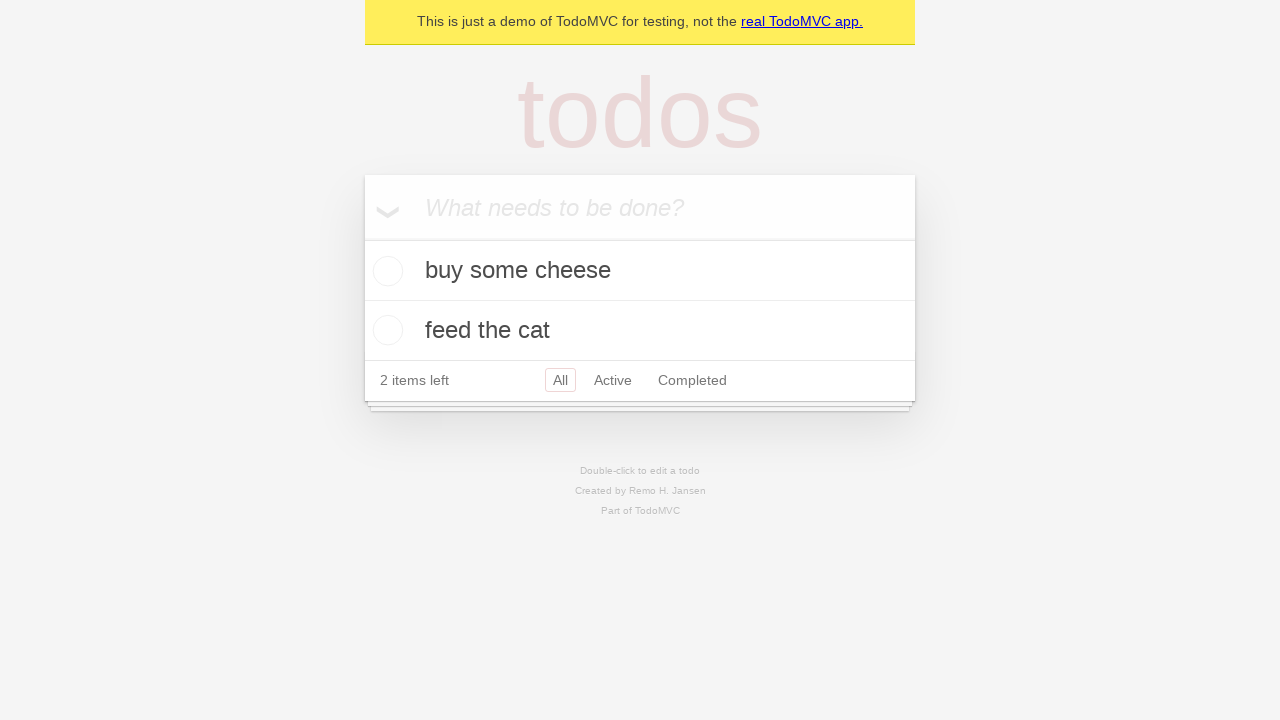

Second todo item appeared in the list
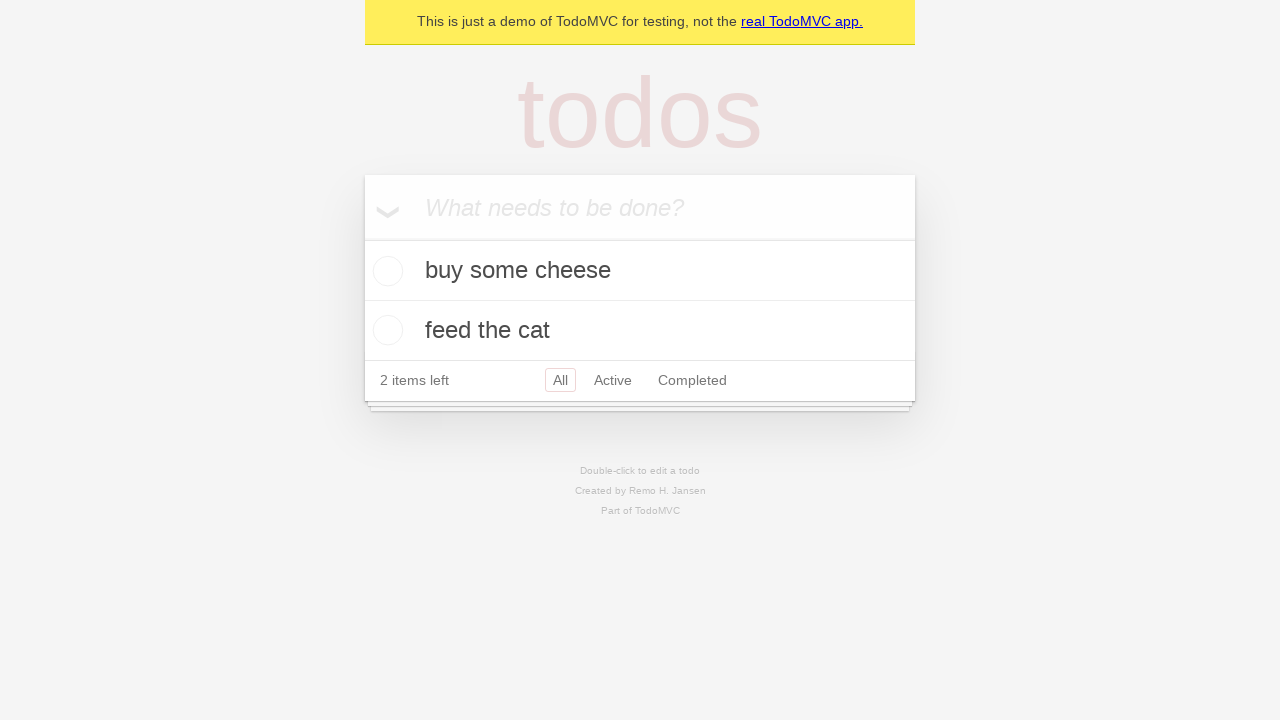

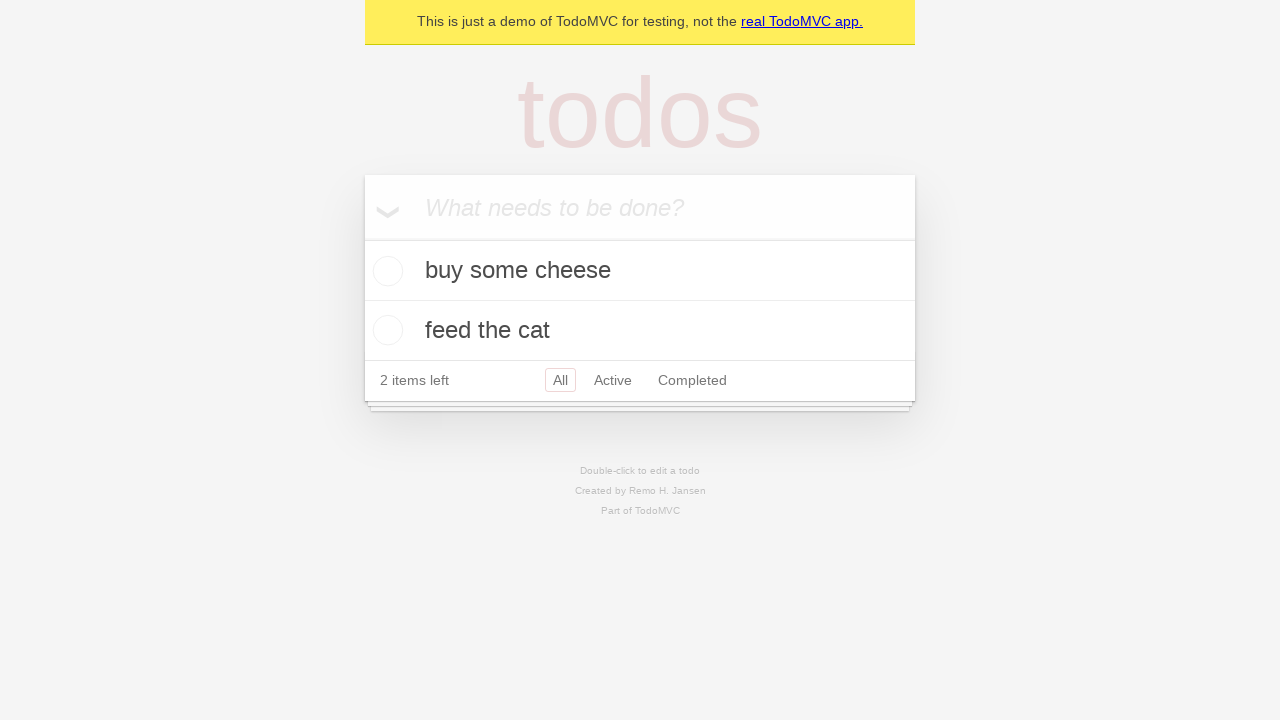